Tests dynamic loading by clicking Start button, waiting for loading bar to appear and disappear, then verifying the Hello World message appears

Starting URL: http://the-internet.herokuapp.com/dynamic_loading/1

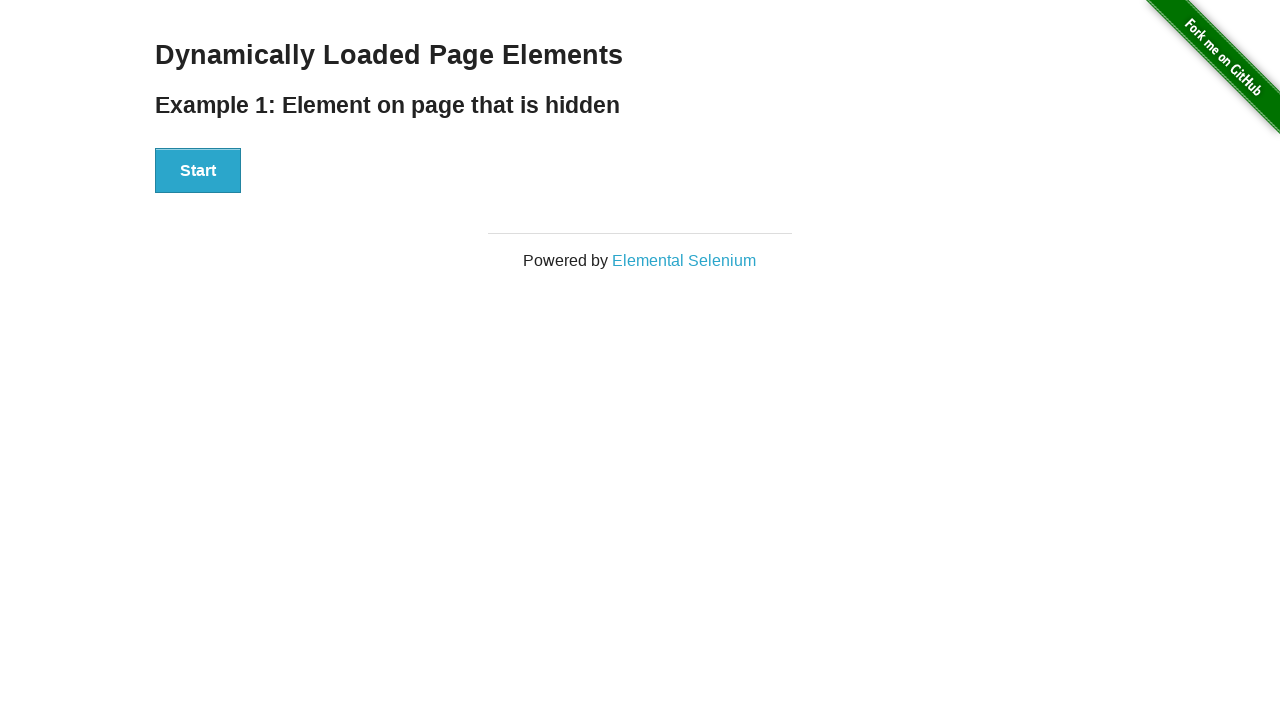

Clicked Start button to initiate dynamic loading at (198, 171) on button:has-text('Start')
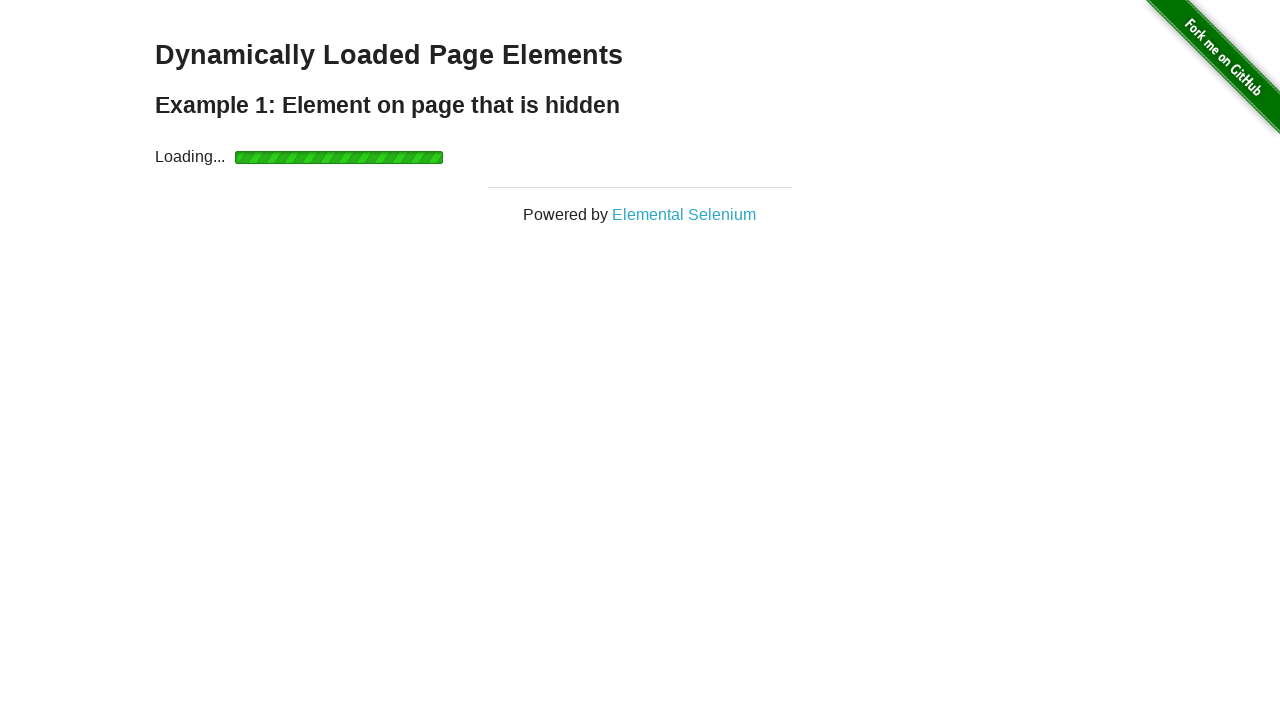

Loading bar appeared on page
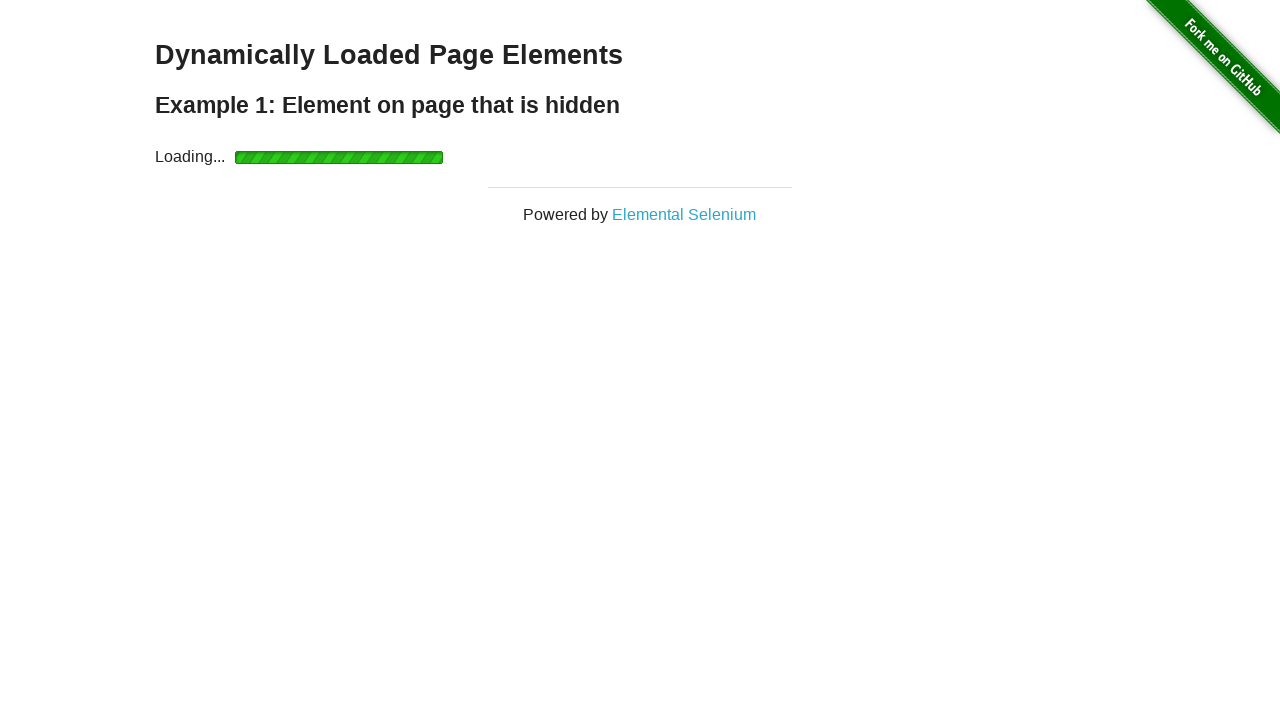

Loading bar disappeared after completing load
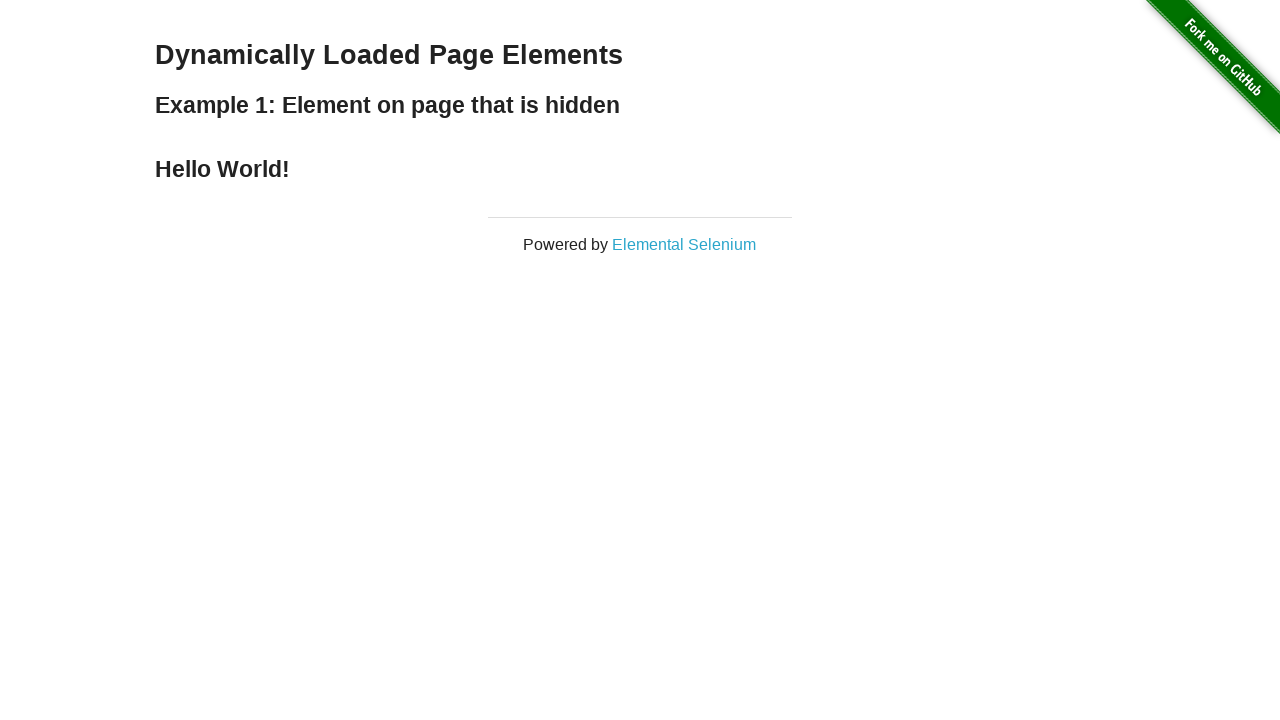

Hello World message appeared confirming dynamic load completed
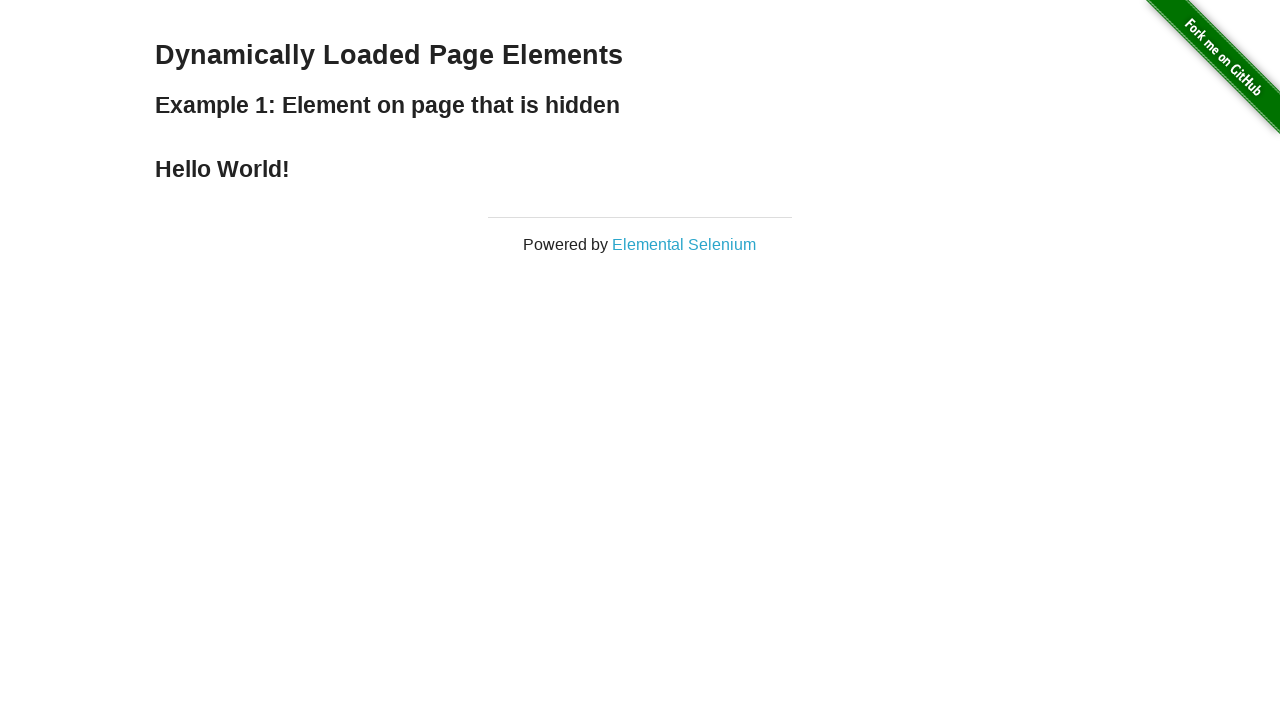

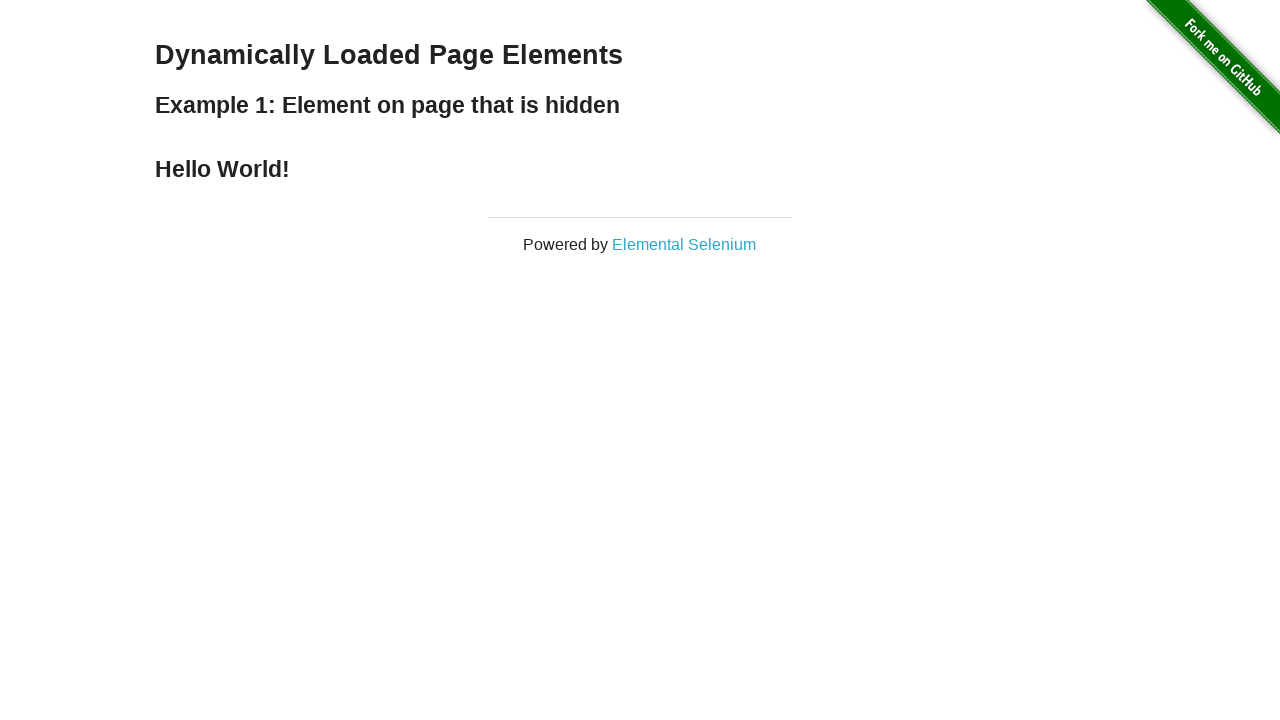